Tests product filtering by selecting the Phones category and verifying correct products are displayed

Starting URL: https://www.demoblaze.com/

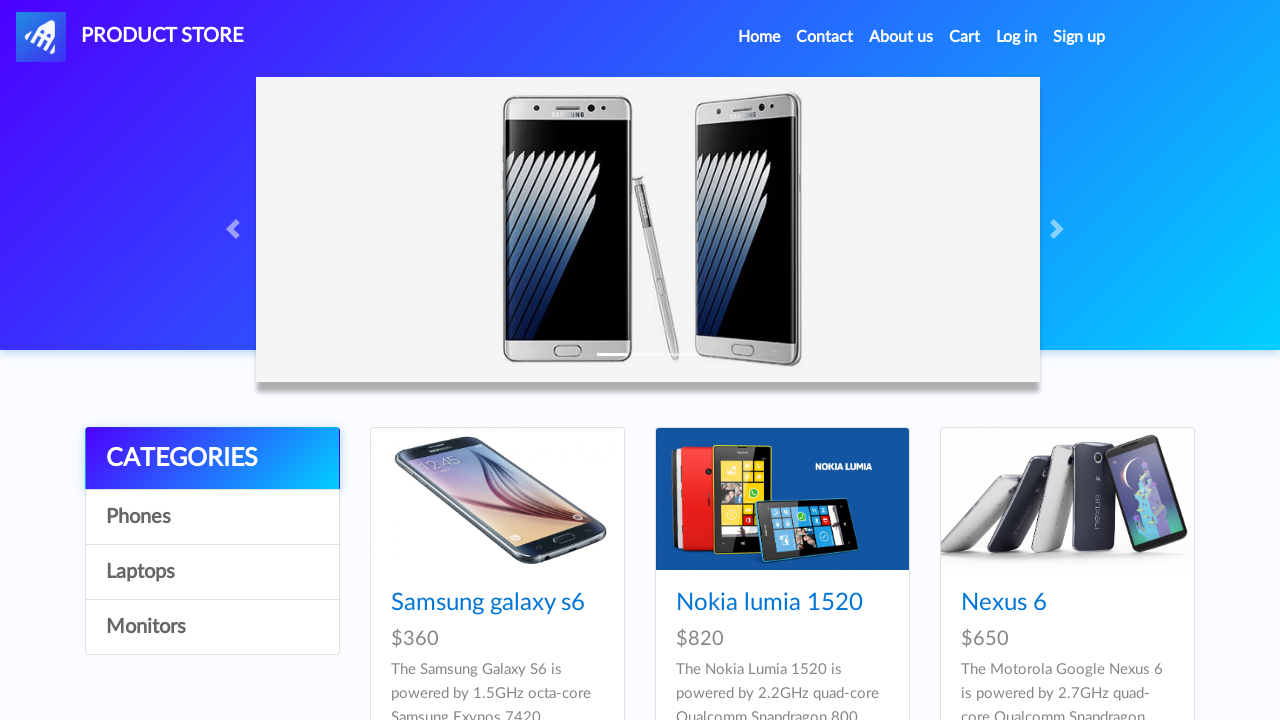

Clicked on Phones category filter at (212, 517) on xpath=//*[contains(@onclick,'phone')]
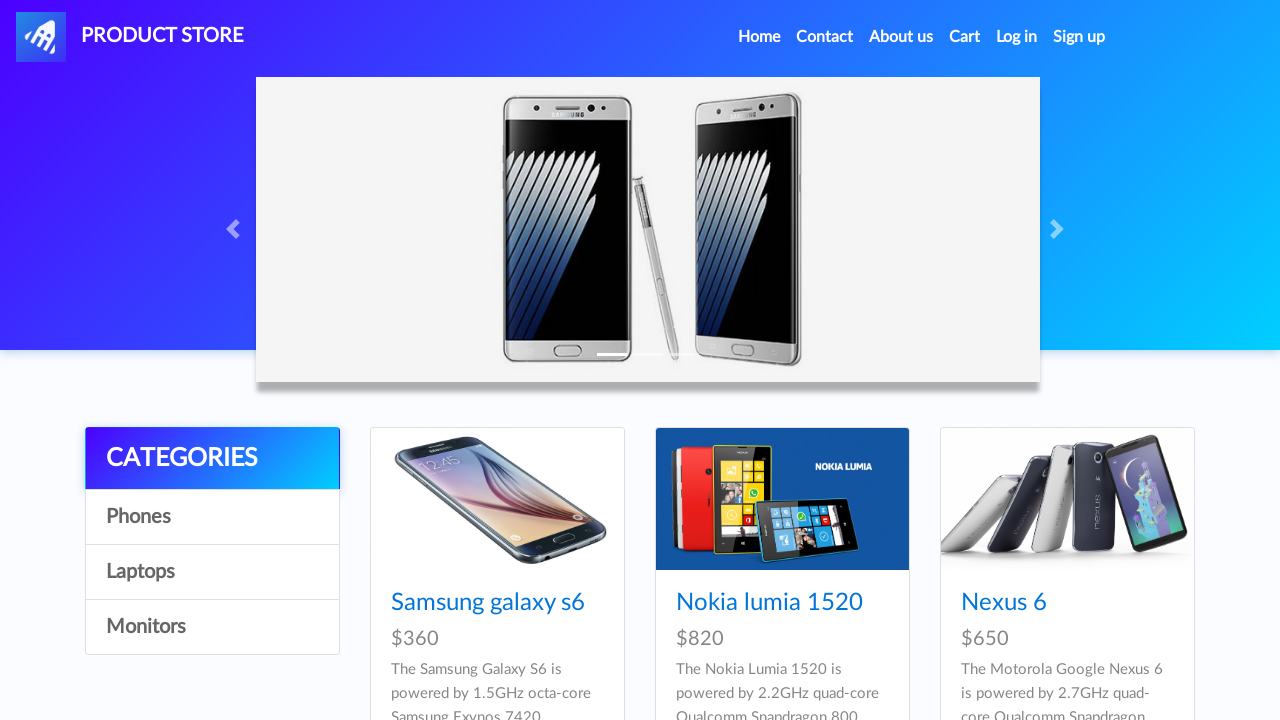

Waited 2 seconds for page to update
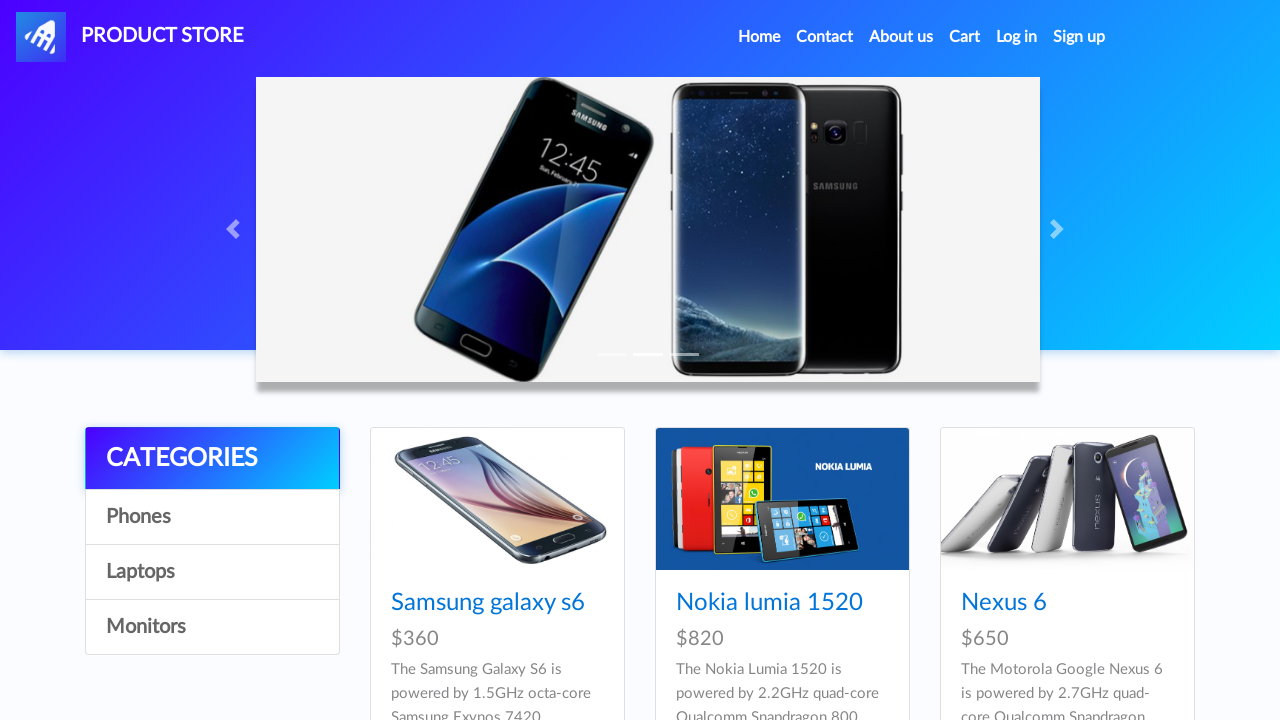

Product cards loaded with titles visible
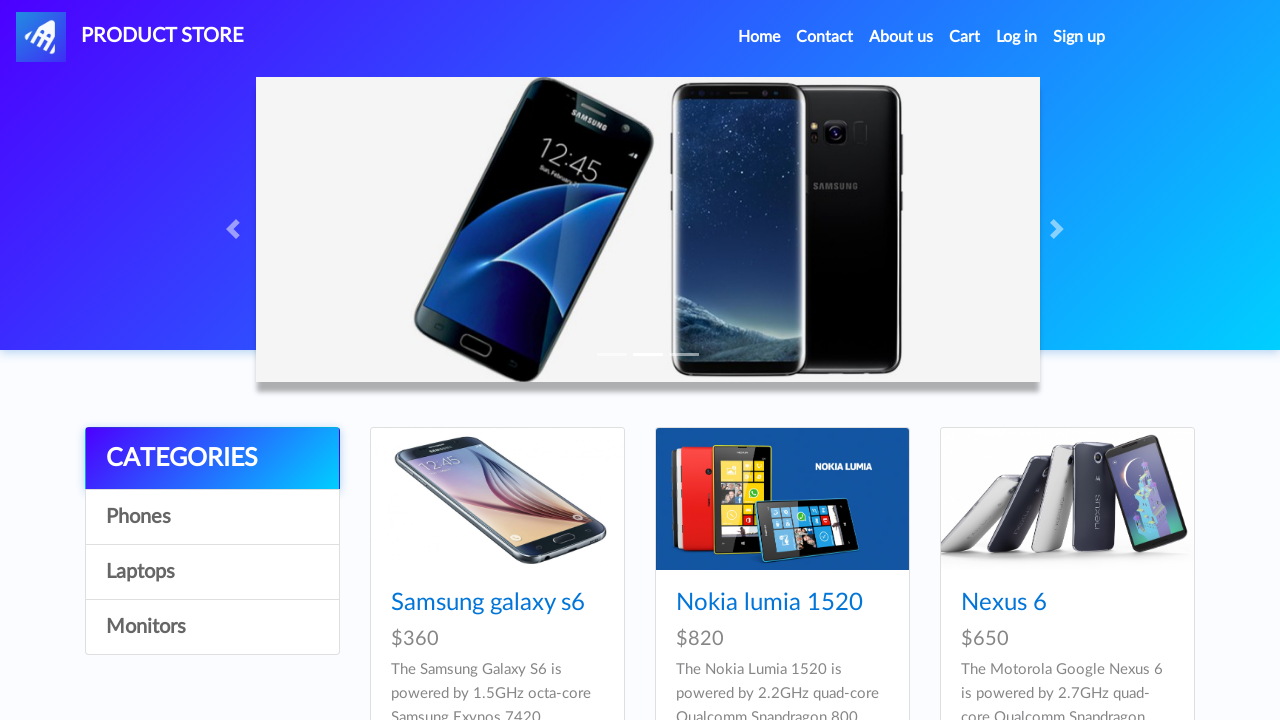

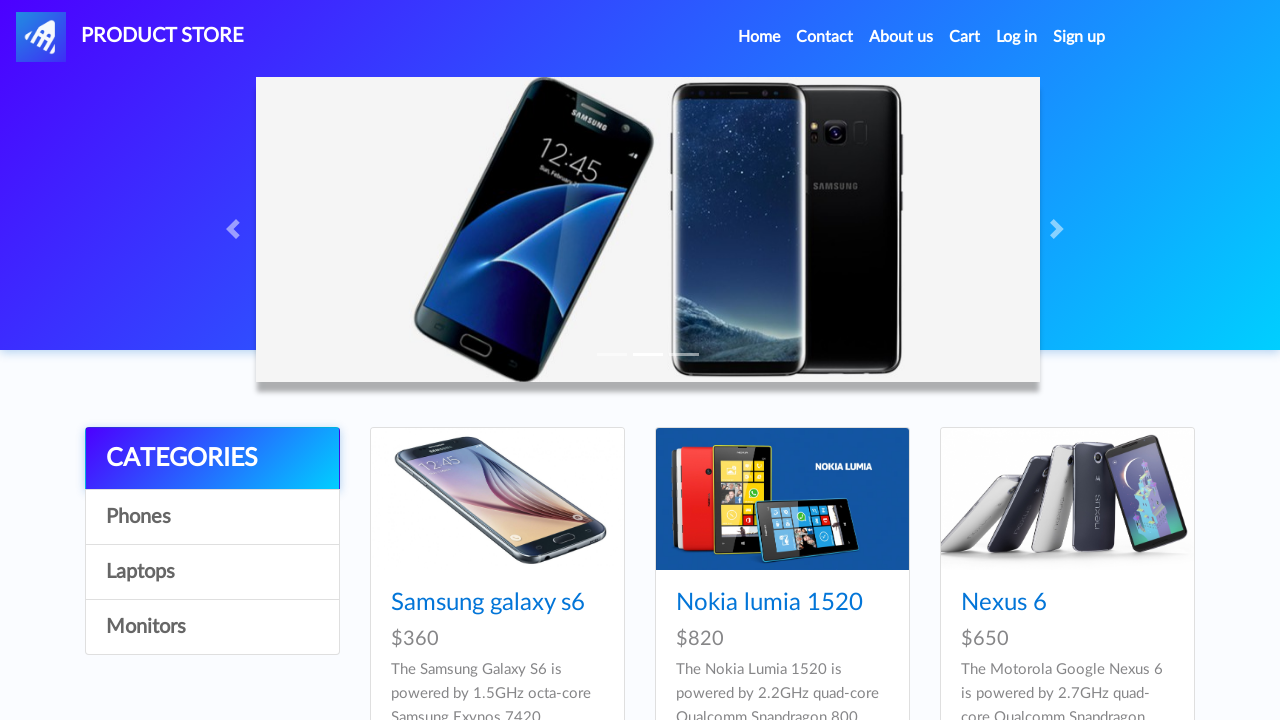